Interacts with Telerik AJAX demo page by clicking a checkbox and a spin down button

Starting URL: http://demos.telerik.com/aspnet-ajax/ajaxloadingpanel/overview/defaultcs.aspx

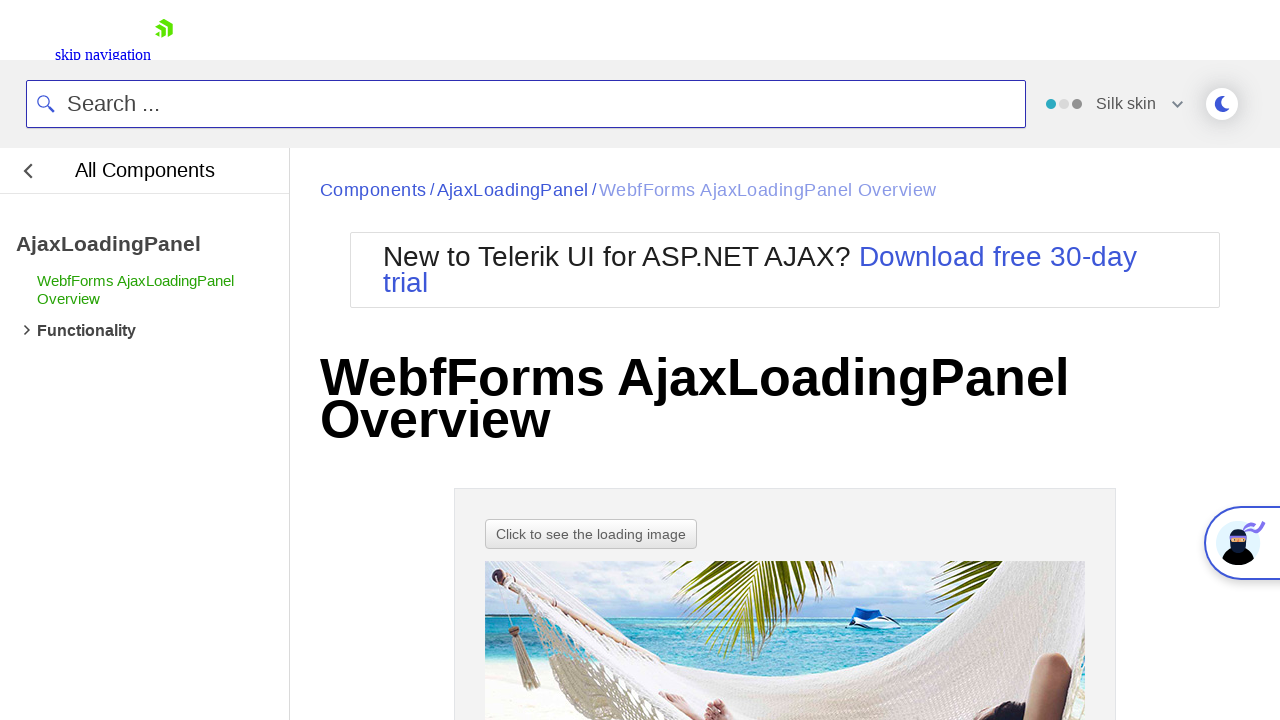

Clicked checkbox in configuration panel at (639, 360) on xpath=//*[@id='ctl00_ConfiguratorPlaceholder_ConfigurationPanel1_CheckBox1']
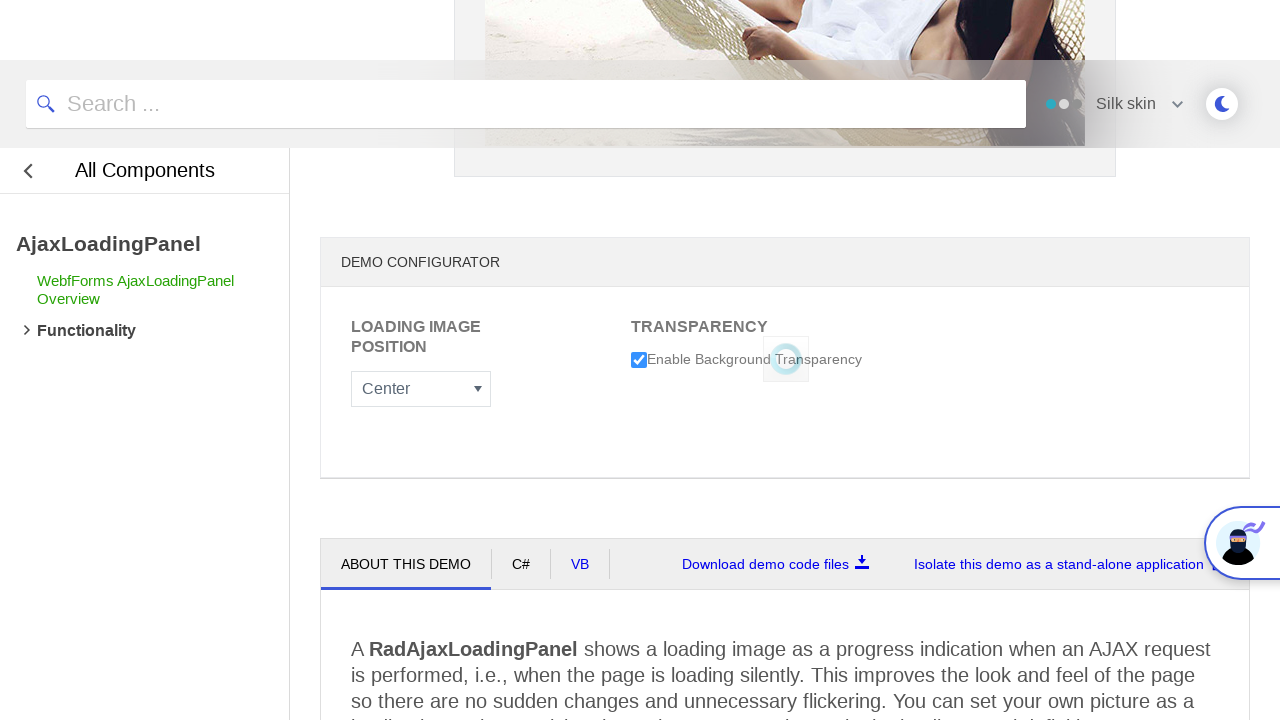

Clicked spin down button on numeric text box at (702, 412) on xpath=//*[@id='ctl00_ConfiguratorPlaceholder_ConfigurationPanel1_RadNumericTextB
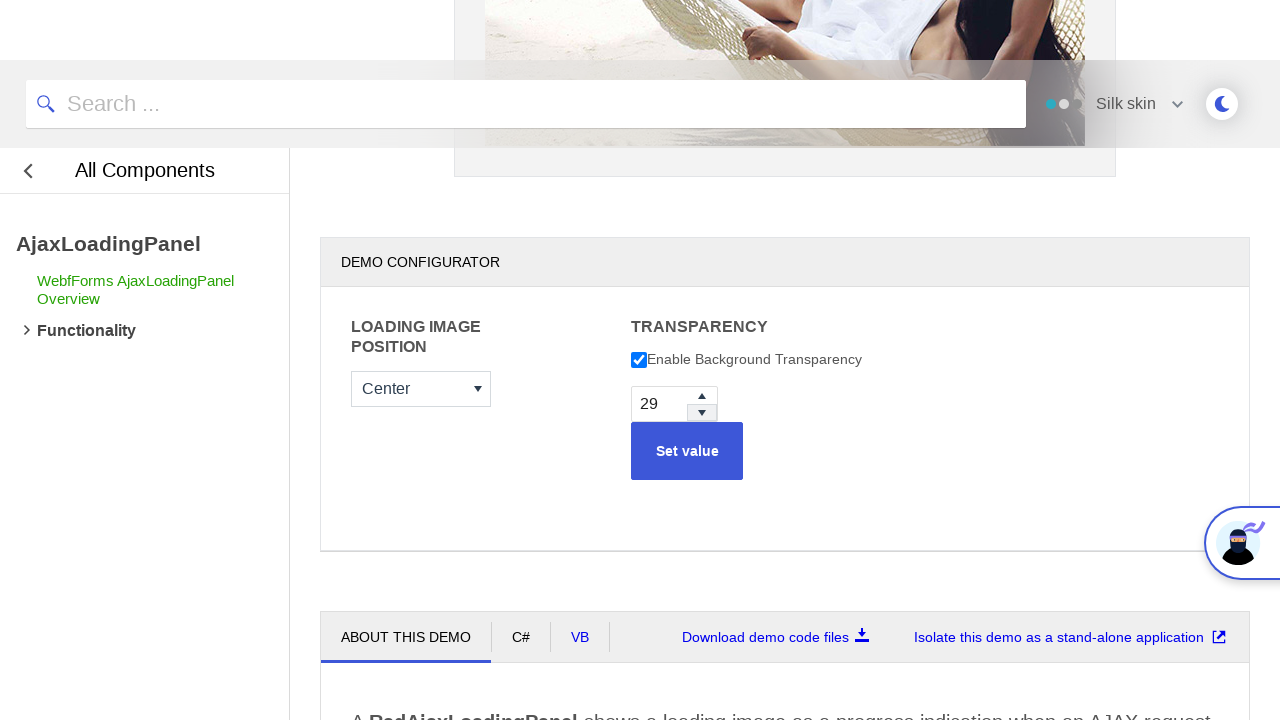

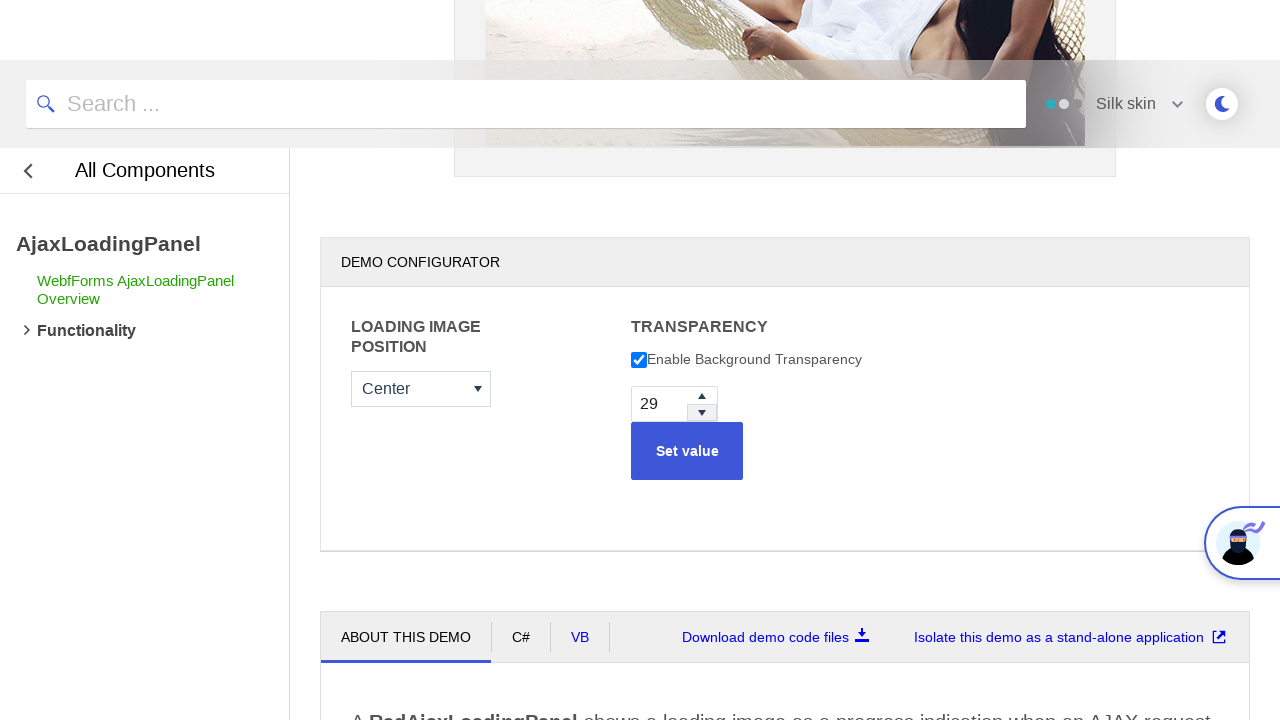